Tests various CSS selector patterns by filling multiple form fields on a CSS selector practice page

Starting URL: https://syntaxprojects.com/cssSelector.php

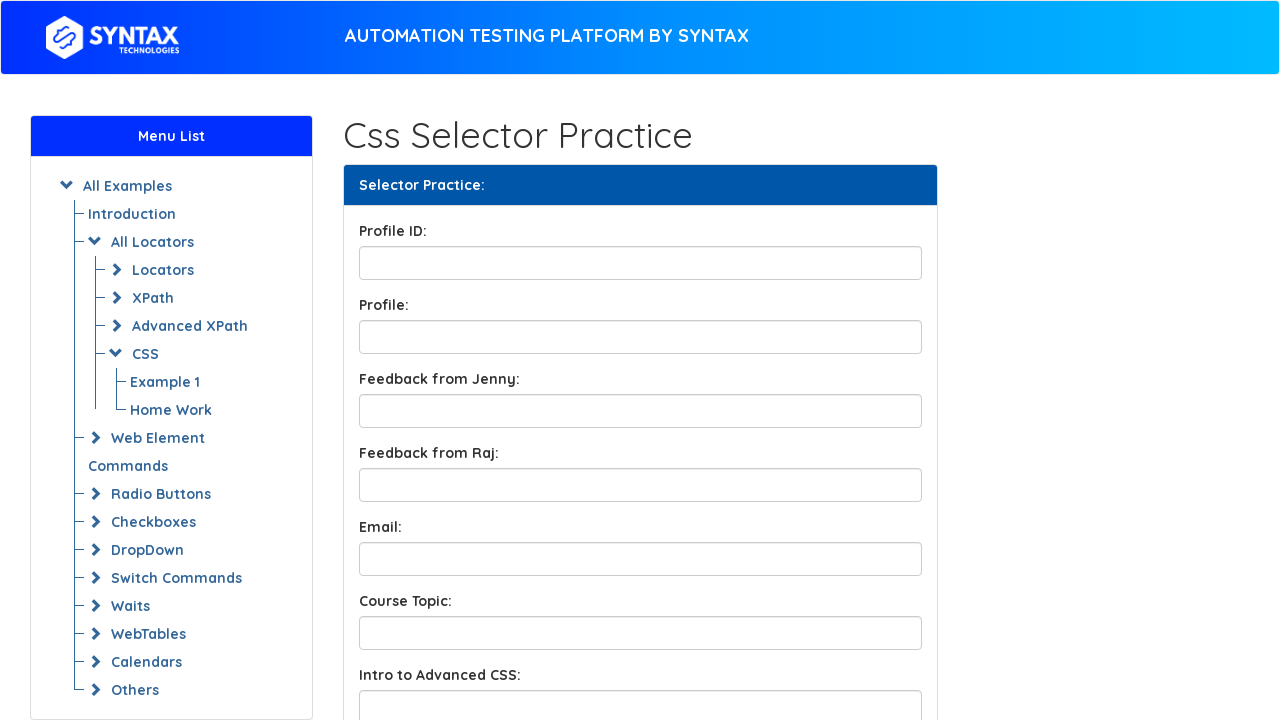

Filled profile ID field with 'hello' using ID selector on input[id='profileID']
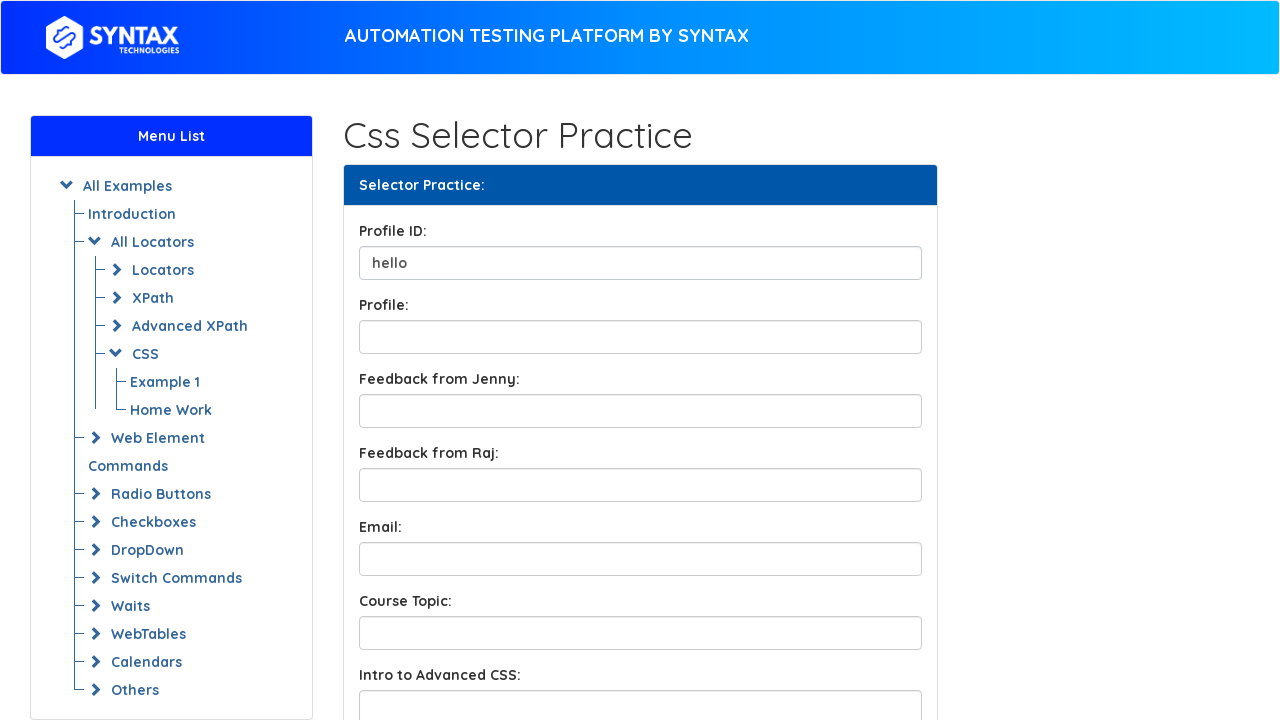

Filled profile box field with 'abracadabra' using # ID selector syntax on input#profileBox
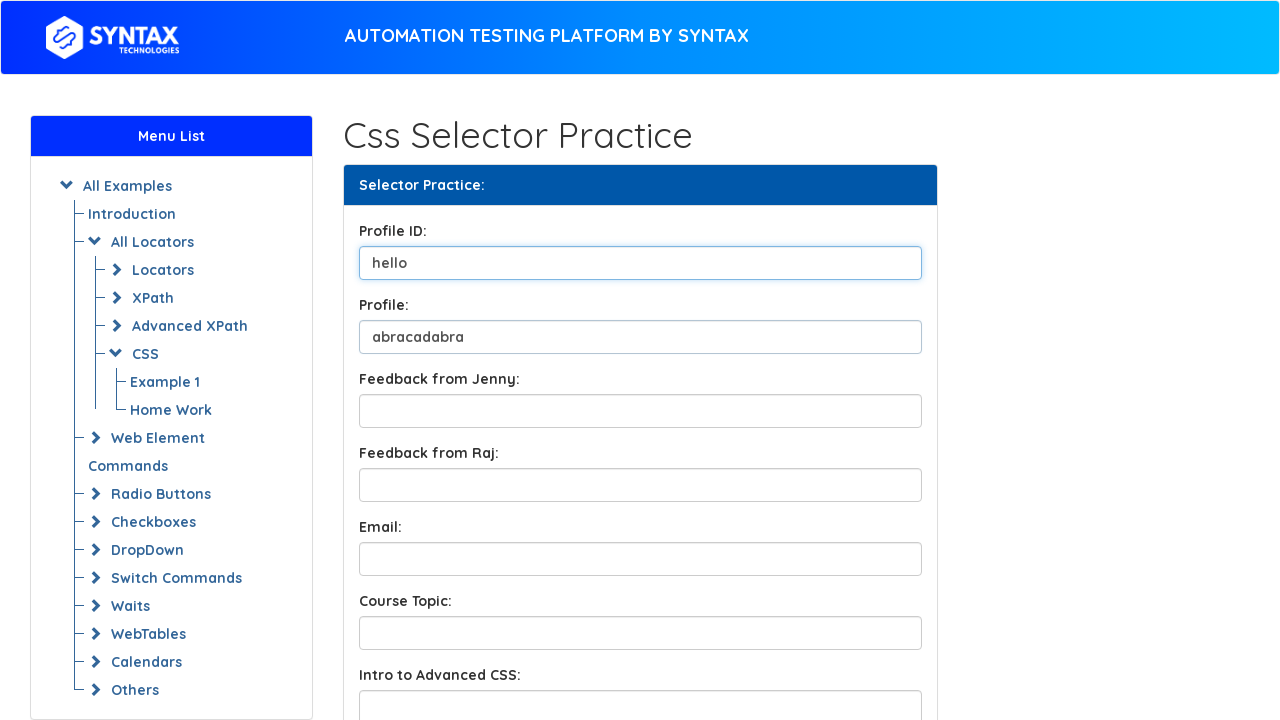

Filled feedback box with 'the website is too slow' using class selector on input.form-control.feedbackBox1
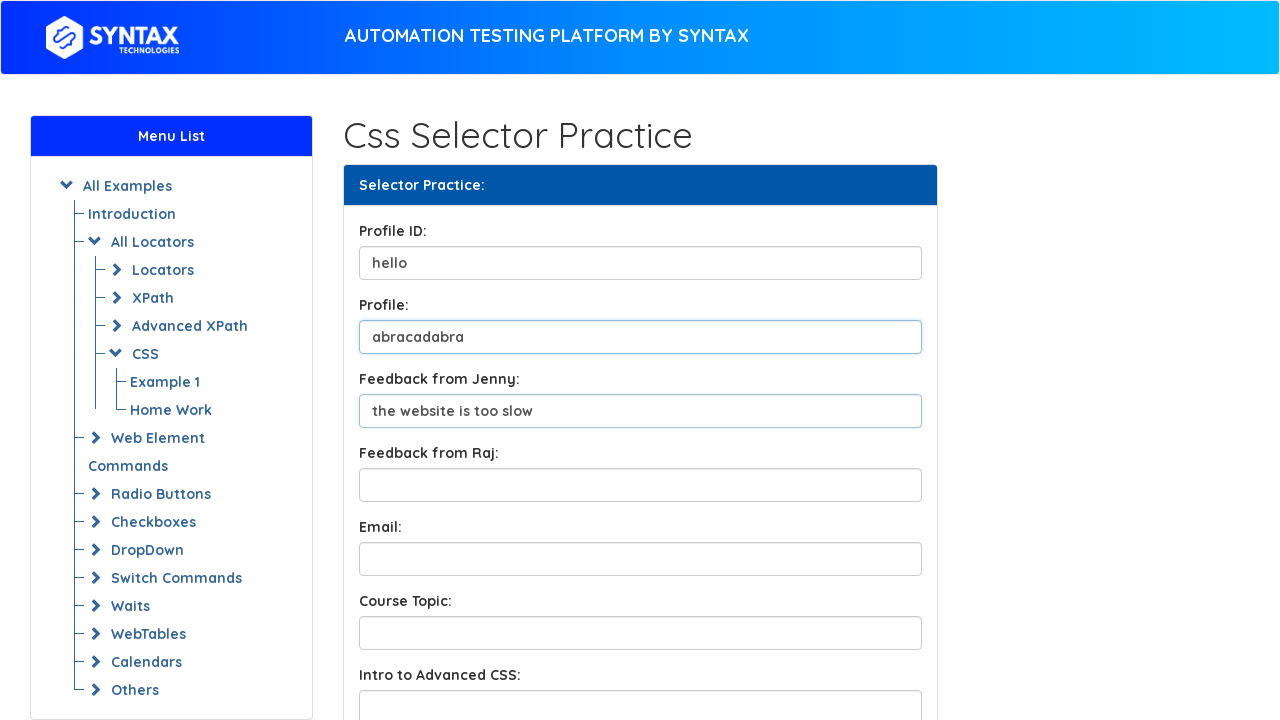

Filled course topic field with 'selenium' using partial attribute match (*=) selector on input[name*='contentInput']
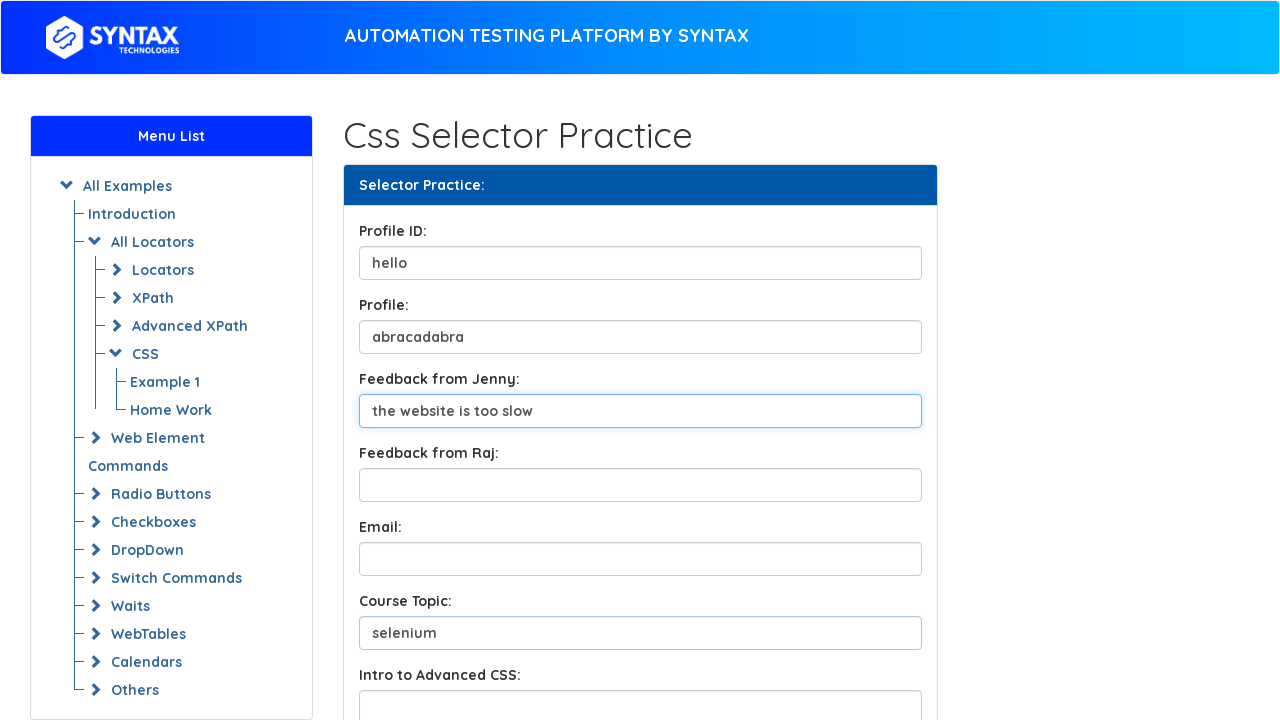

Filled intro field with 'easy' using starts-with attribute selector (^=) on input[name^='IntroInput']
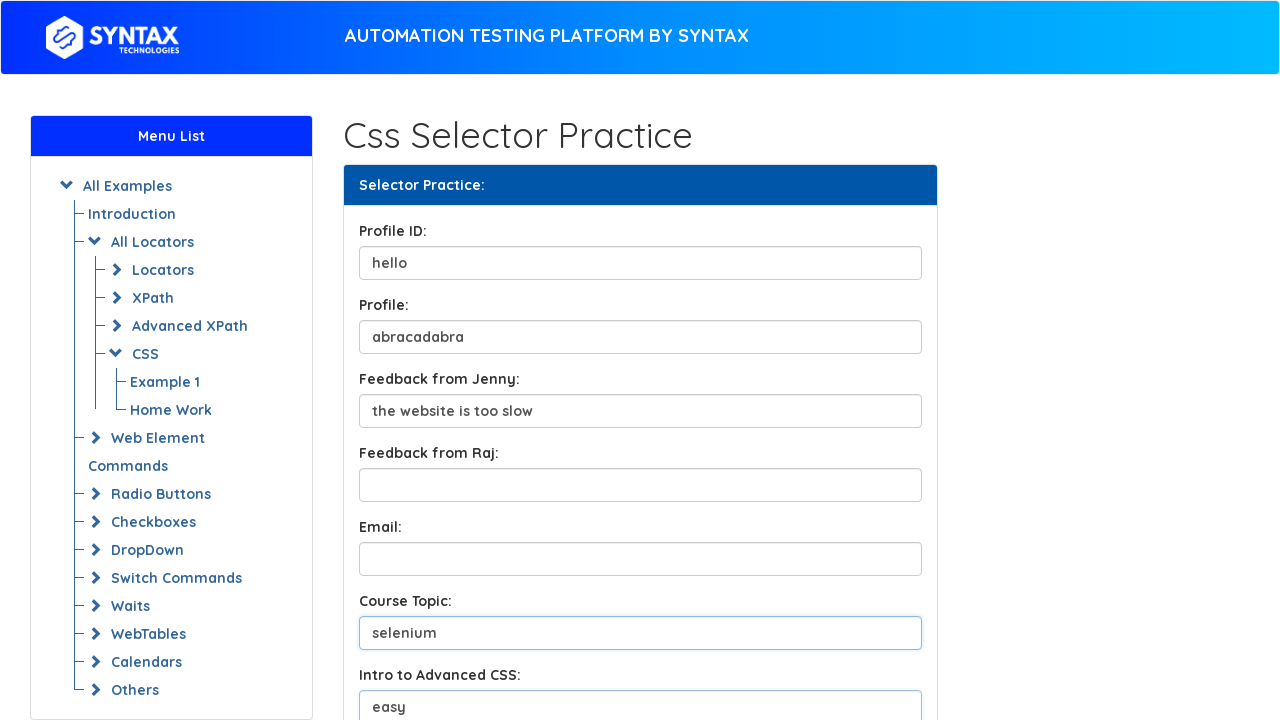

Filled conclusion field with 'welldone' using ends-with attribute selector ($=) on input[name$='Input']
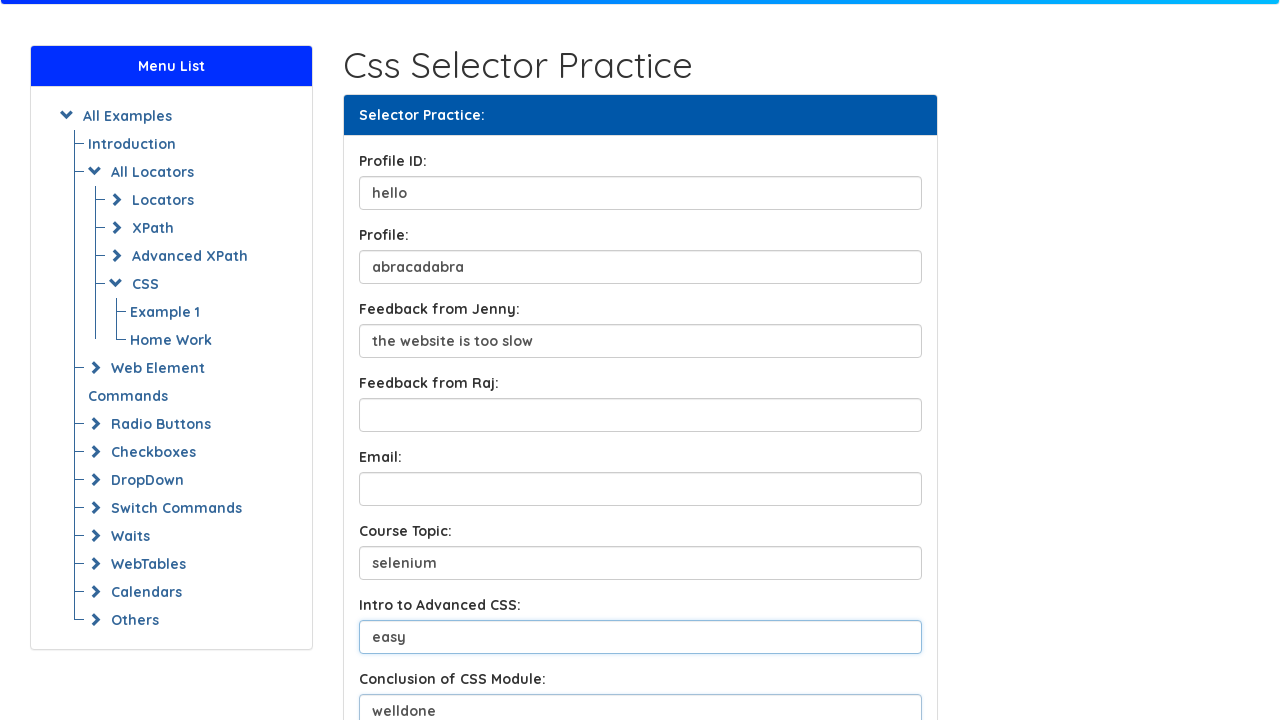

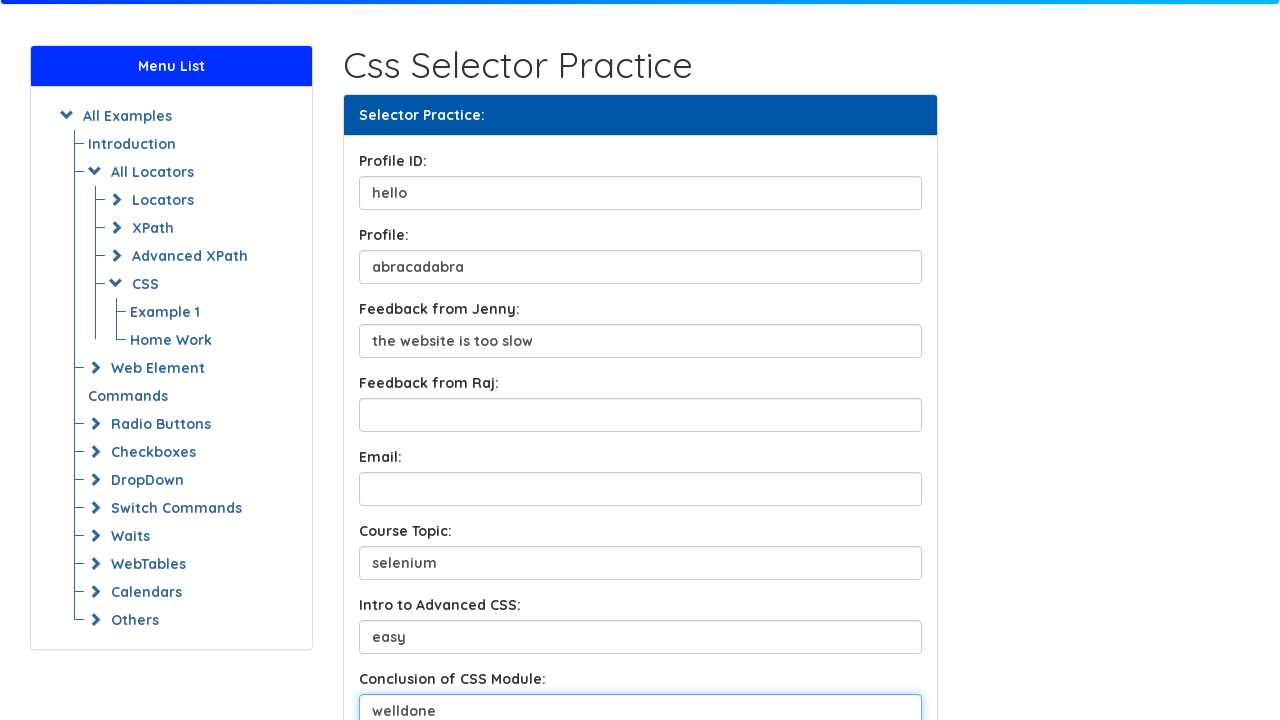